Tests cookie operations by setting a cookie, verifying it was set correctly, deleting it, and confirming deletion.

Starting URL: http://webdriverjs.christian-bromann.com/

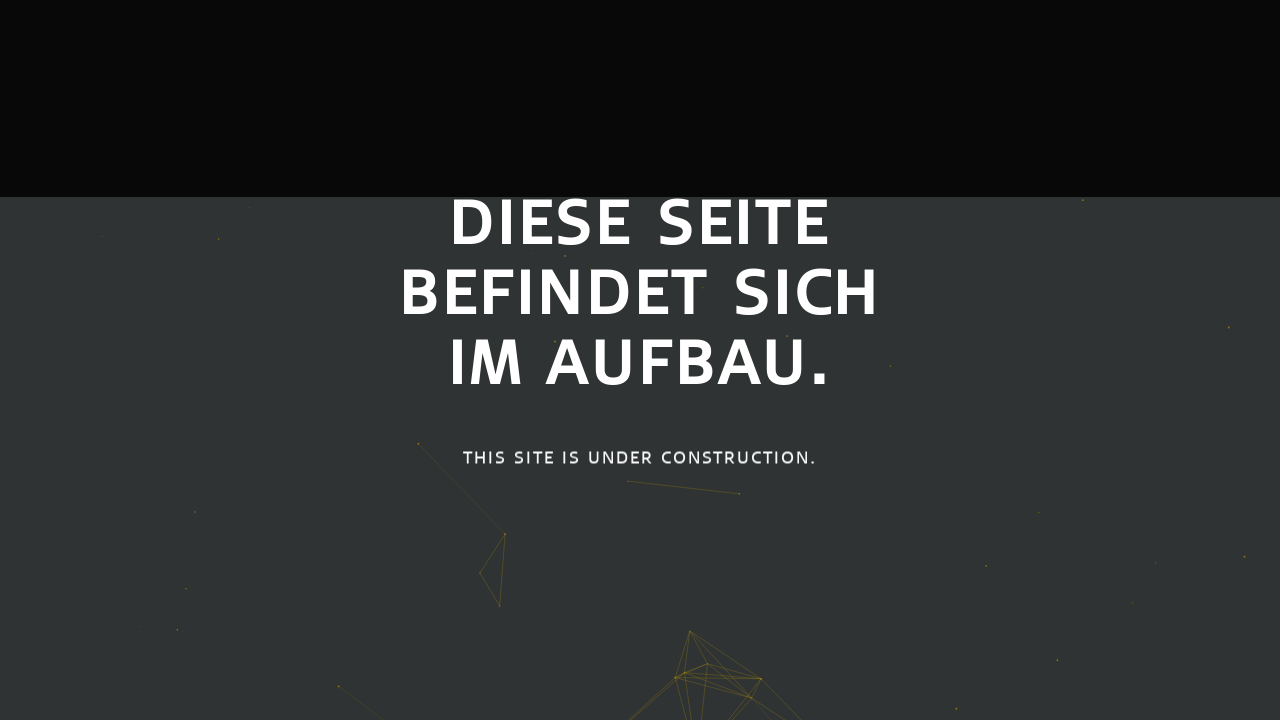

Set cookie with name 'test' and value 'cookie saved!'
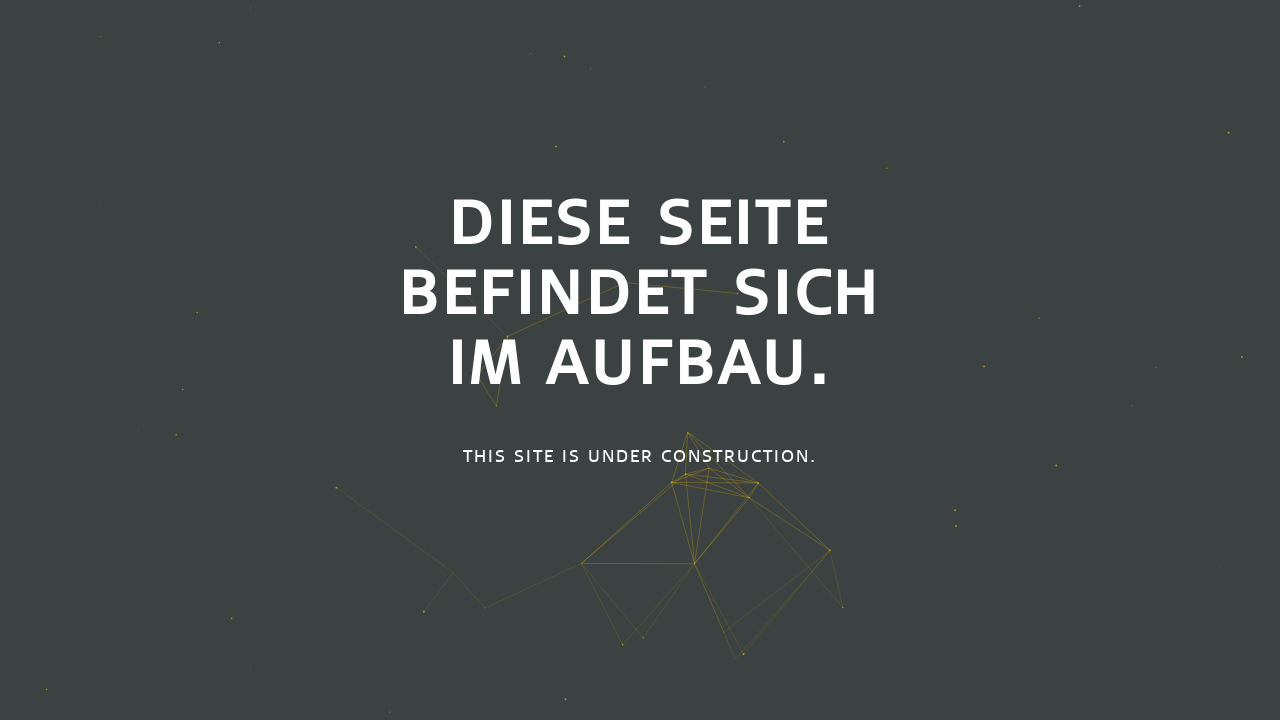

Retrieved all cookies from context
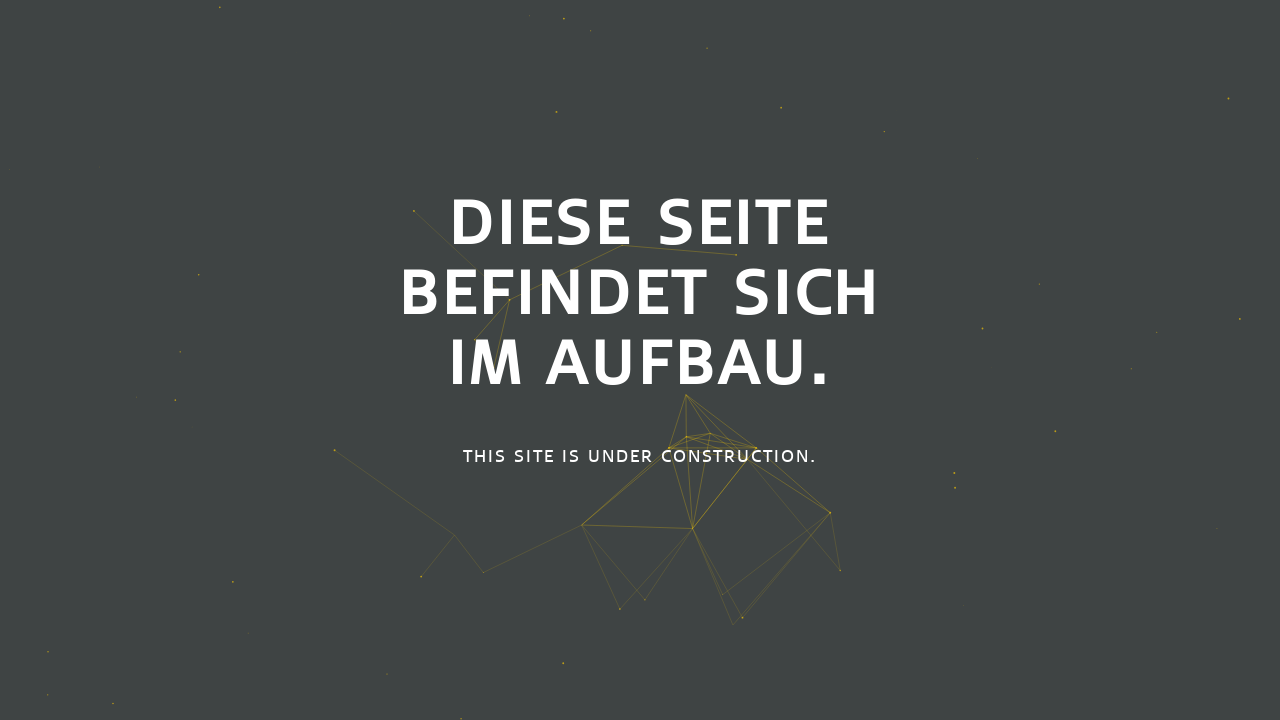

Found and verified test cookie was set correctly
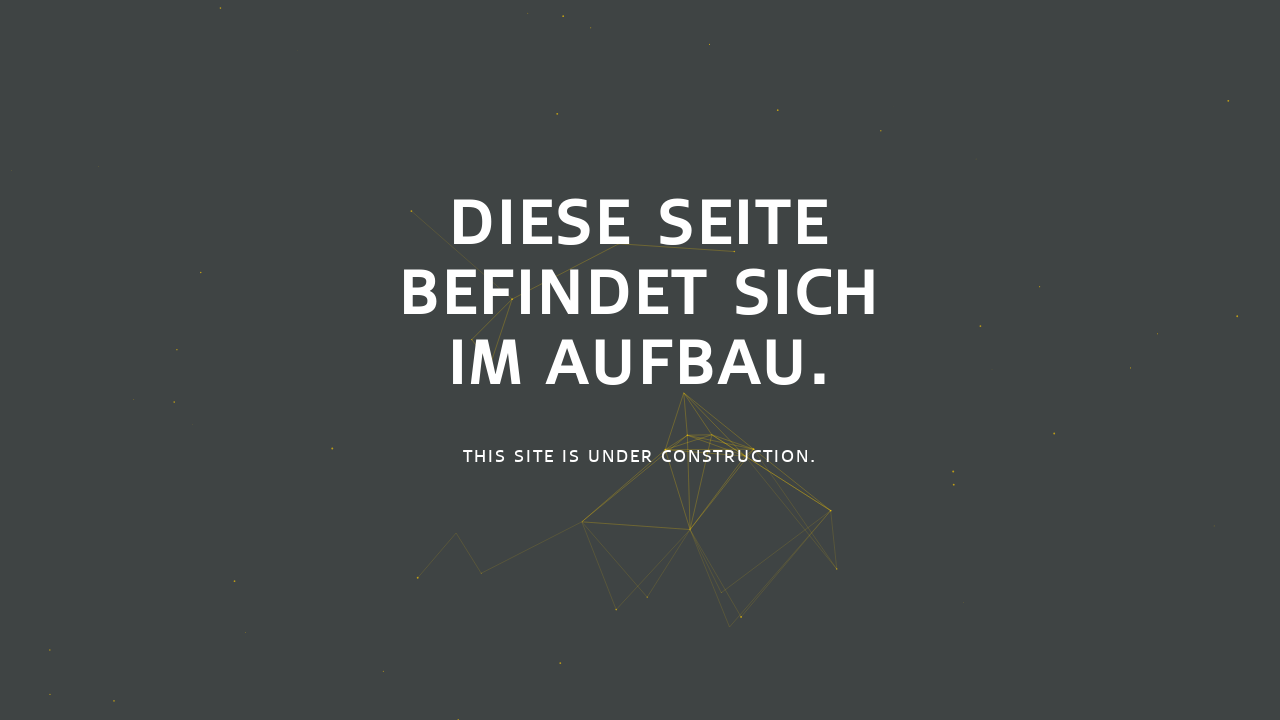

Cleared all cookies from context
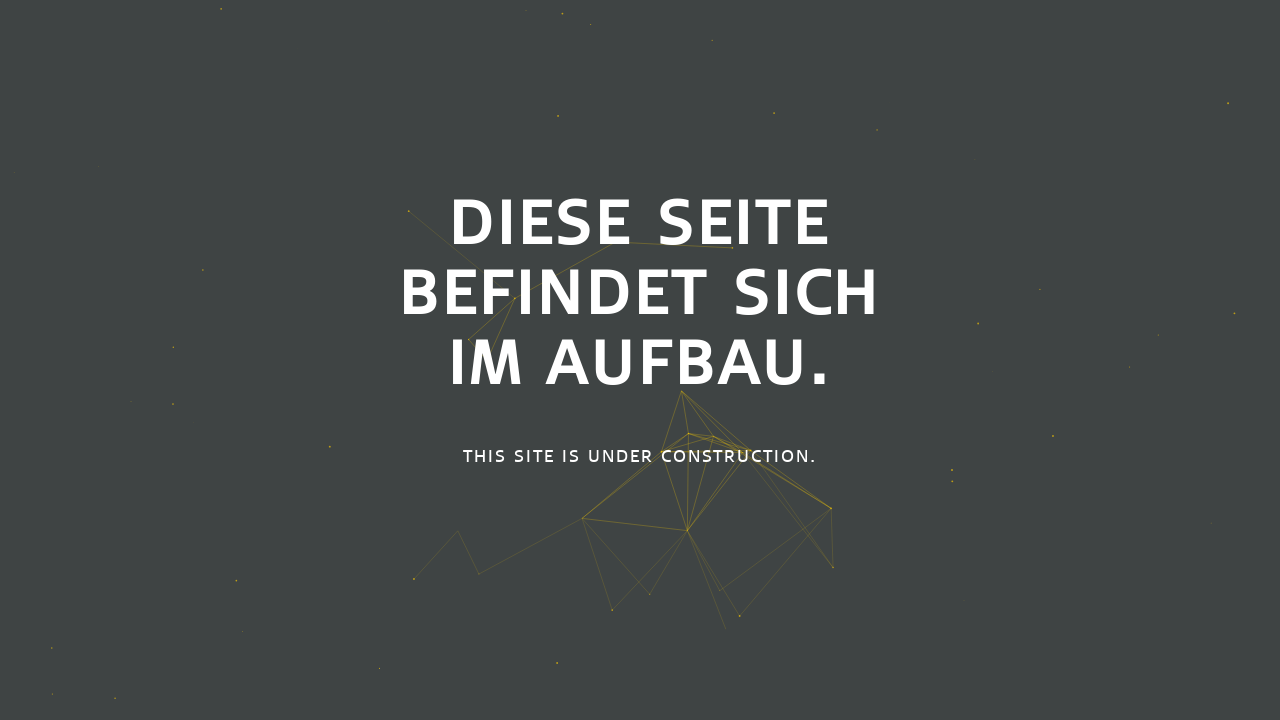

Retrieved cookies to confirm deletion
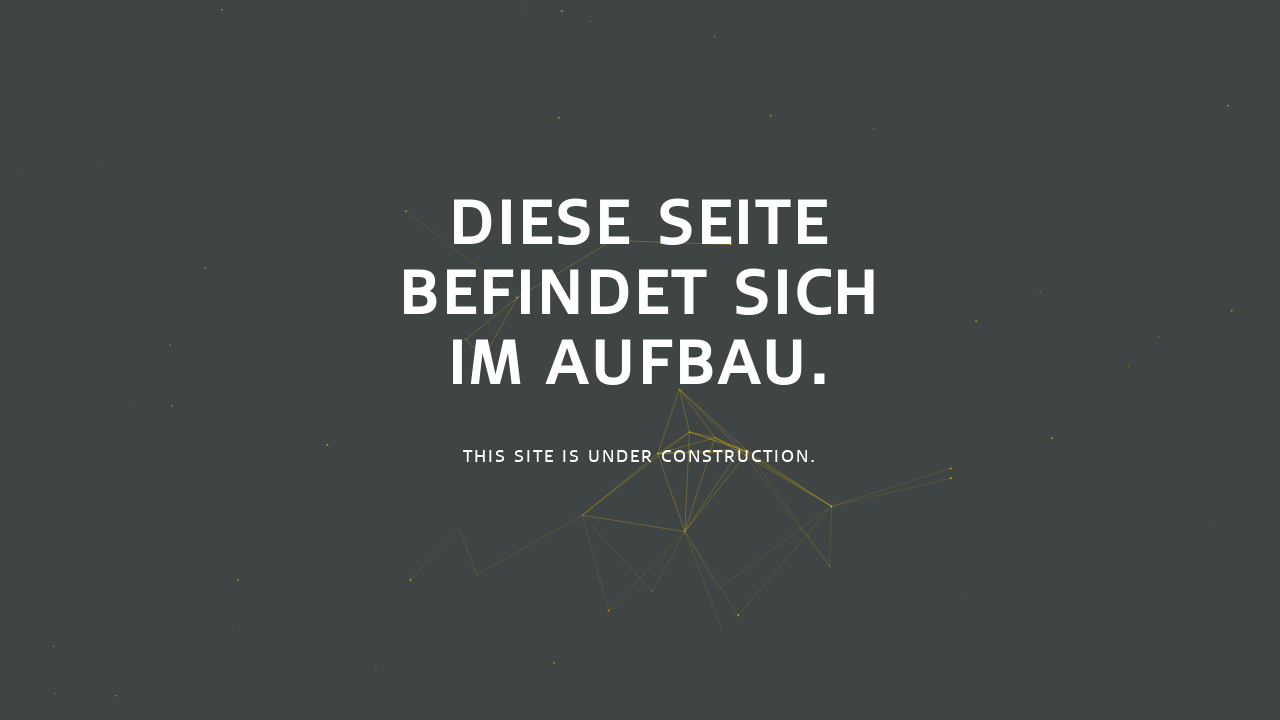

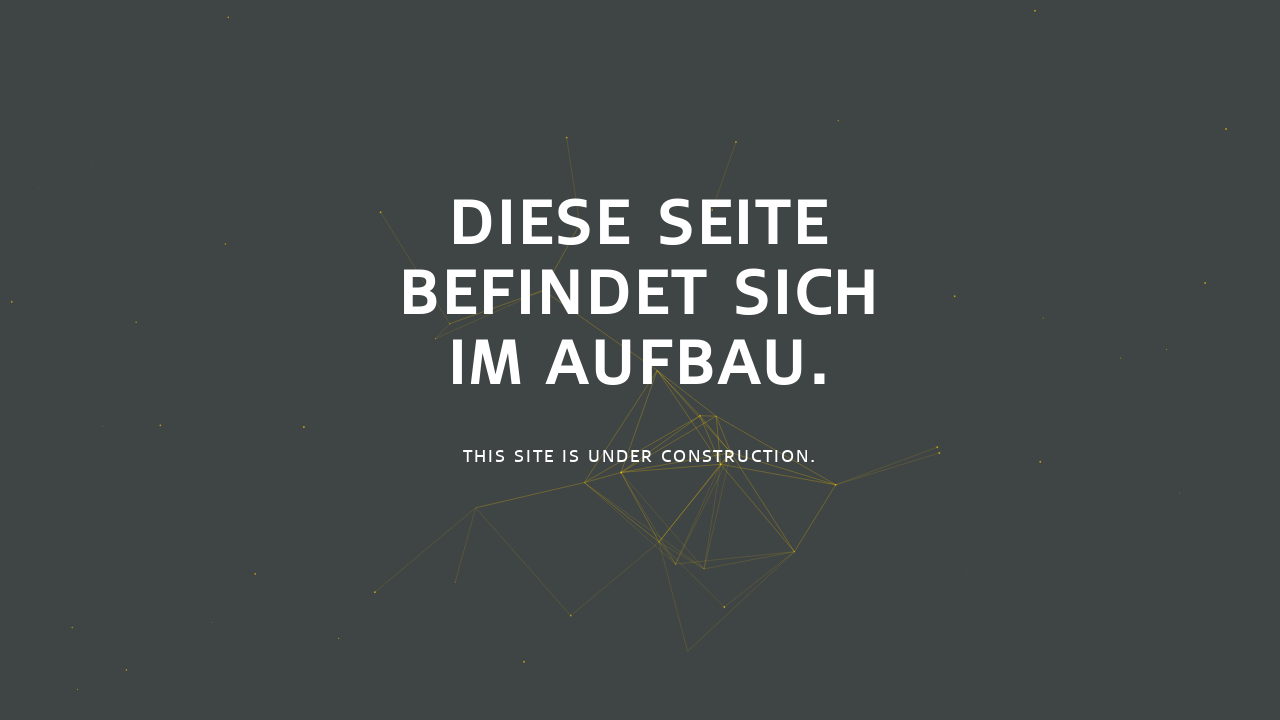